Tests right-click context menu functionality by right-clicking a button, hovering over the Copy option, and clicking it

Starting URL: https://swisnl.github.io/jQuery-contextMenu/demo.html

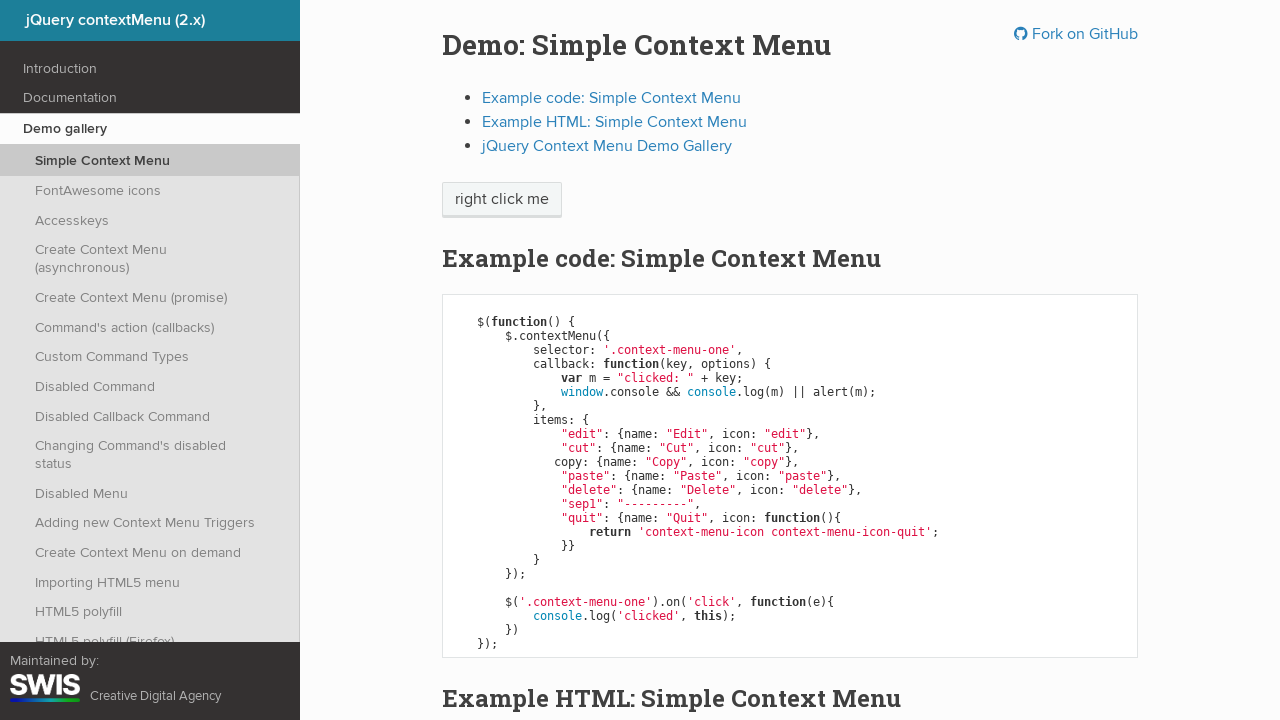

Right-clicked the 'right click me' button to open context menu at (502, 200) on //span[text()='right click me']
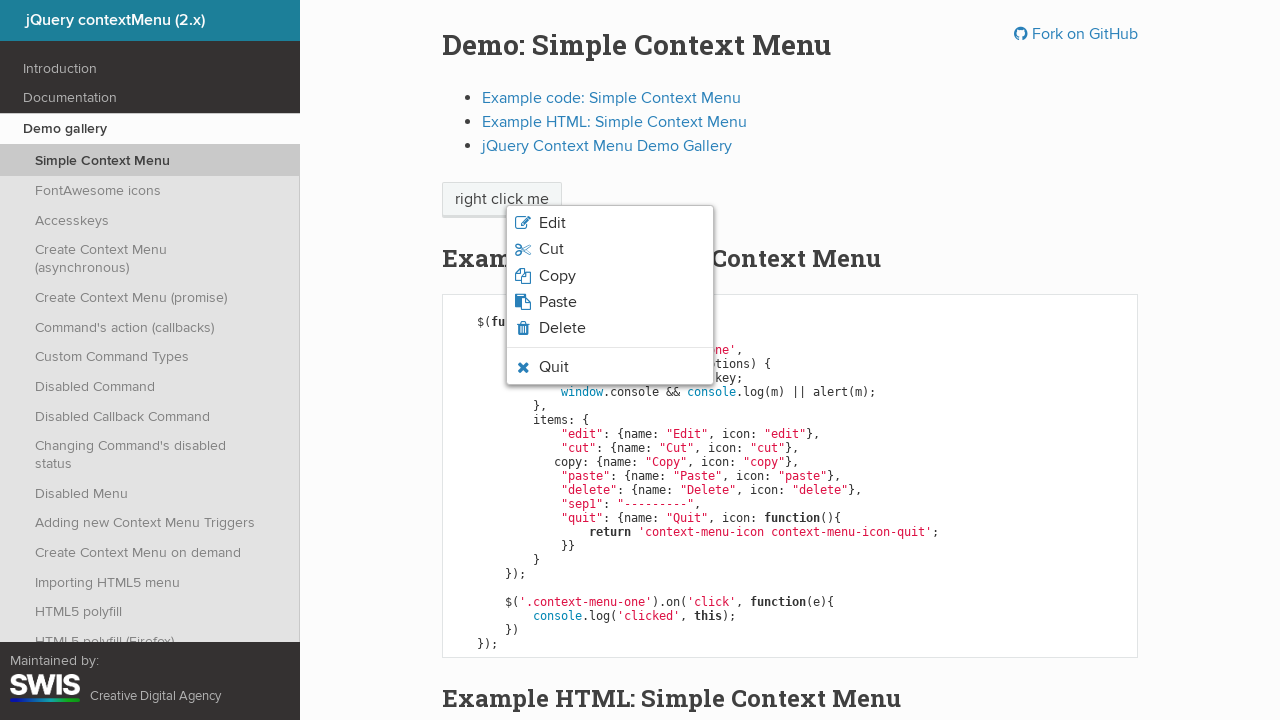

Context menu appeared with Copy option visible
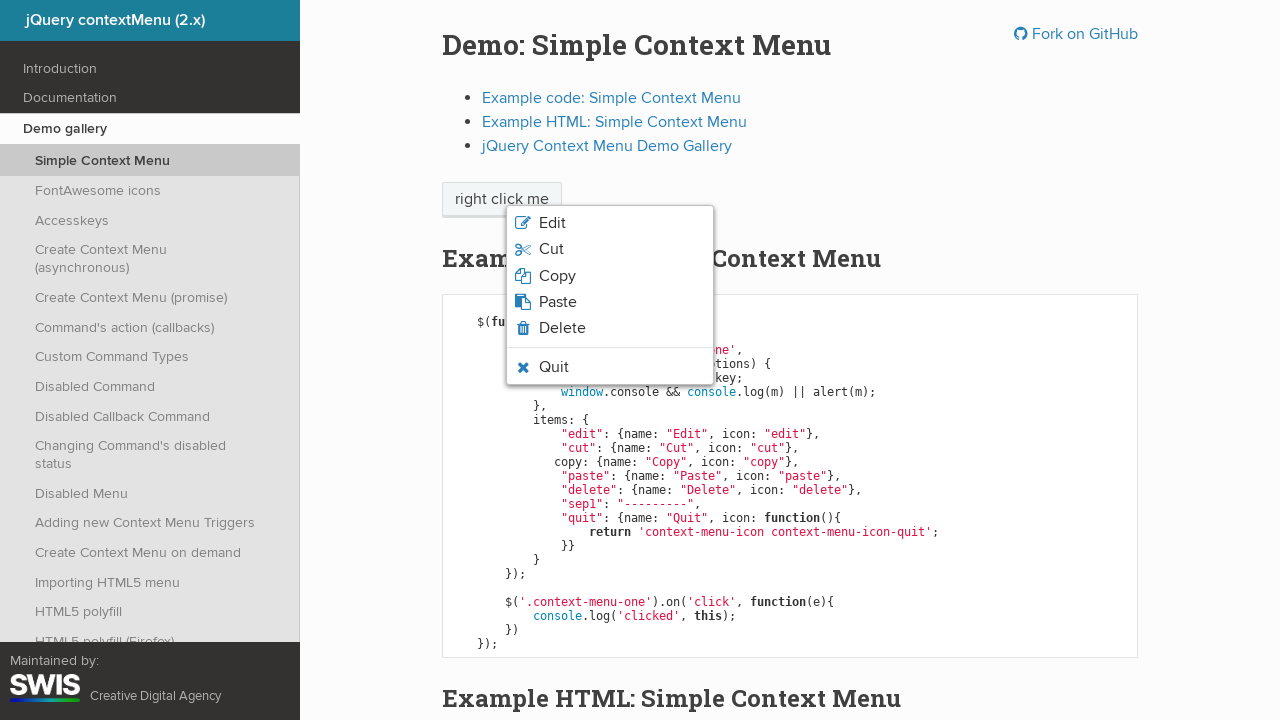

Hovered over the Copy option at (557, 276) on xpath=//span[text()='Copy']
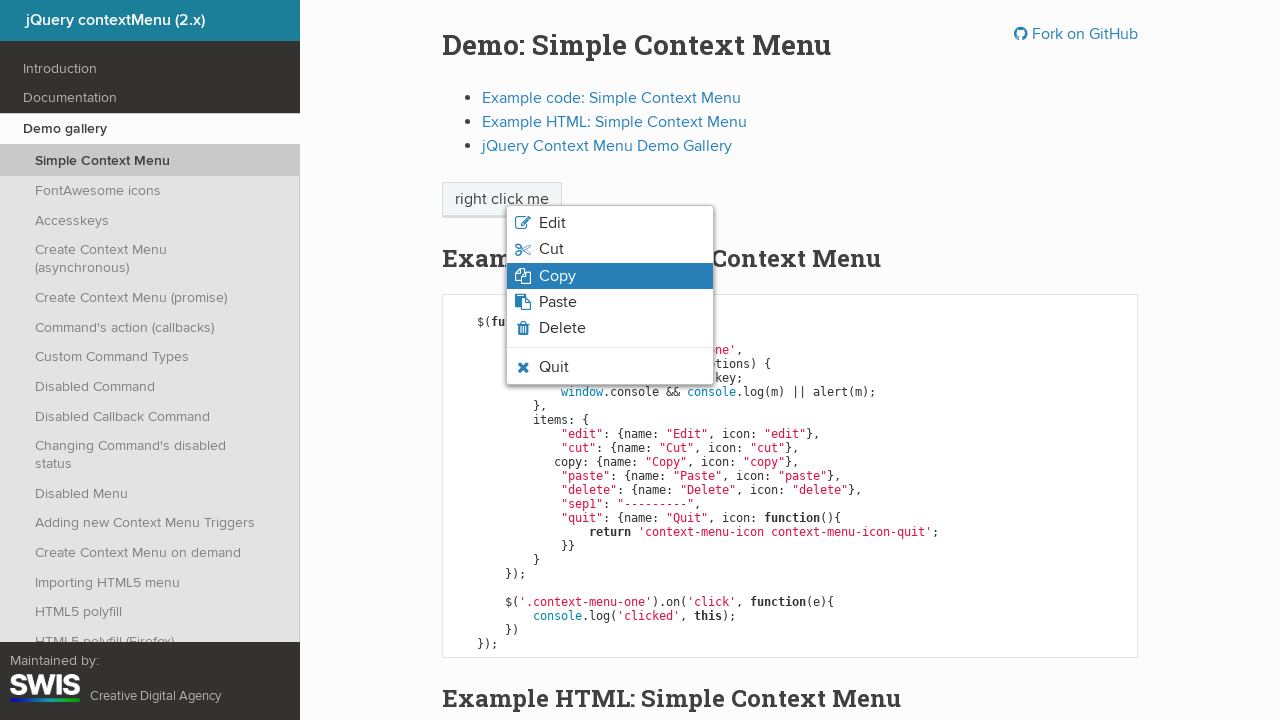

Clicked the Copy option from context menu at (557, 276) on xpath=//span[text()='Copy']
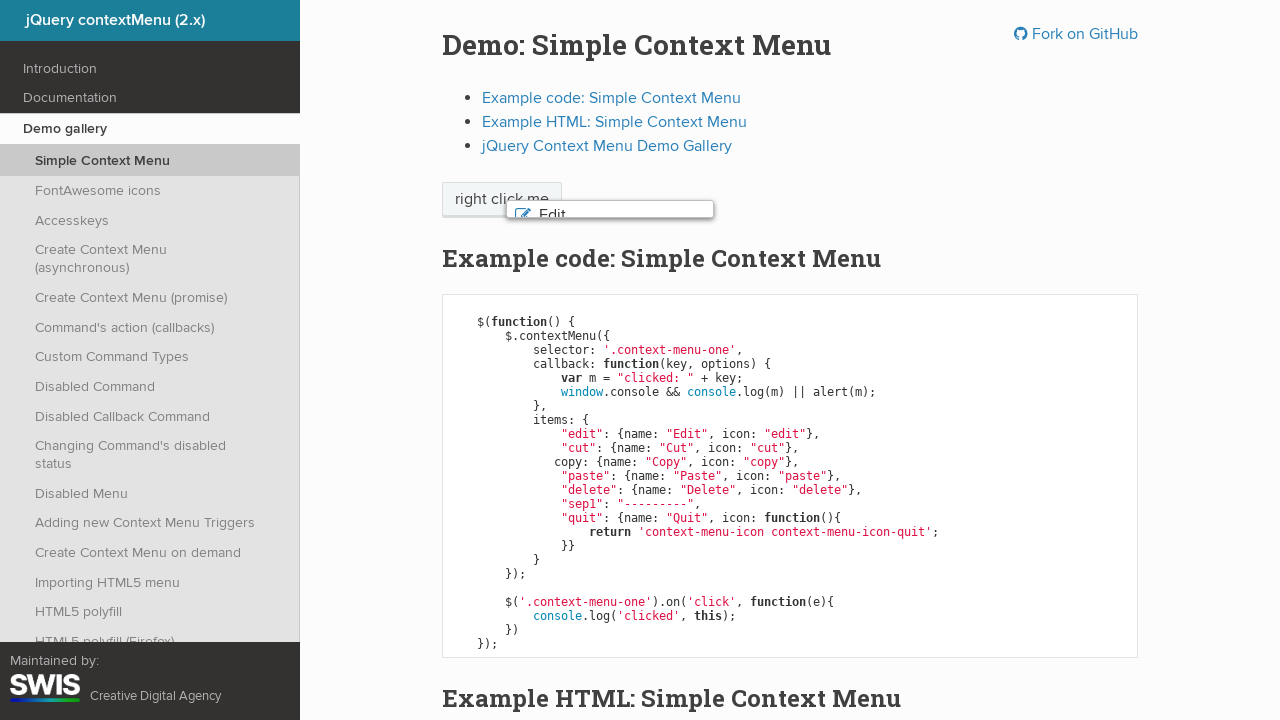

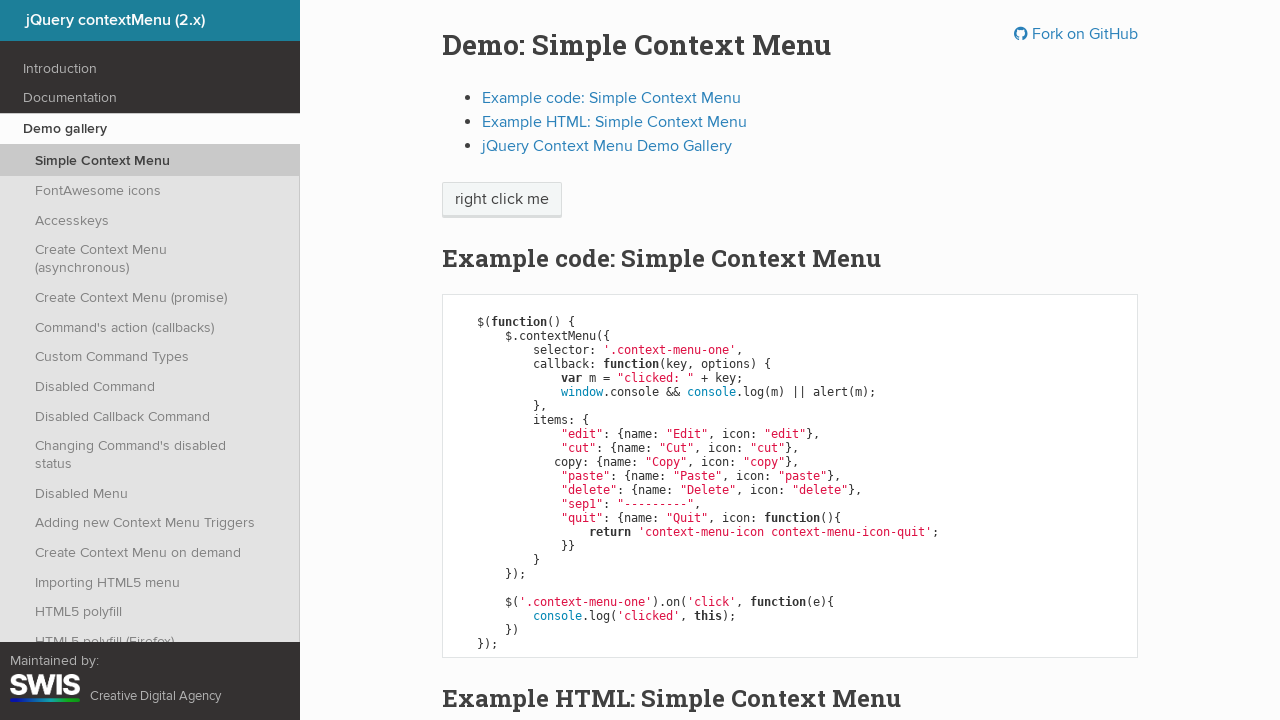